Clicks on Draw in Canvas link from Chapter 3, verifies navigation to the drawing in canvas page, and returns to main page

Starting URL: https://bonigarcia.dev/selenium-webdriver-java/

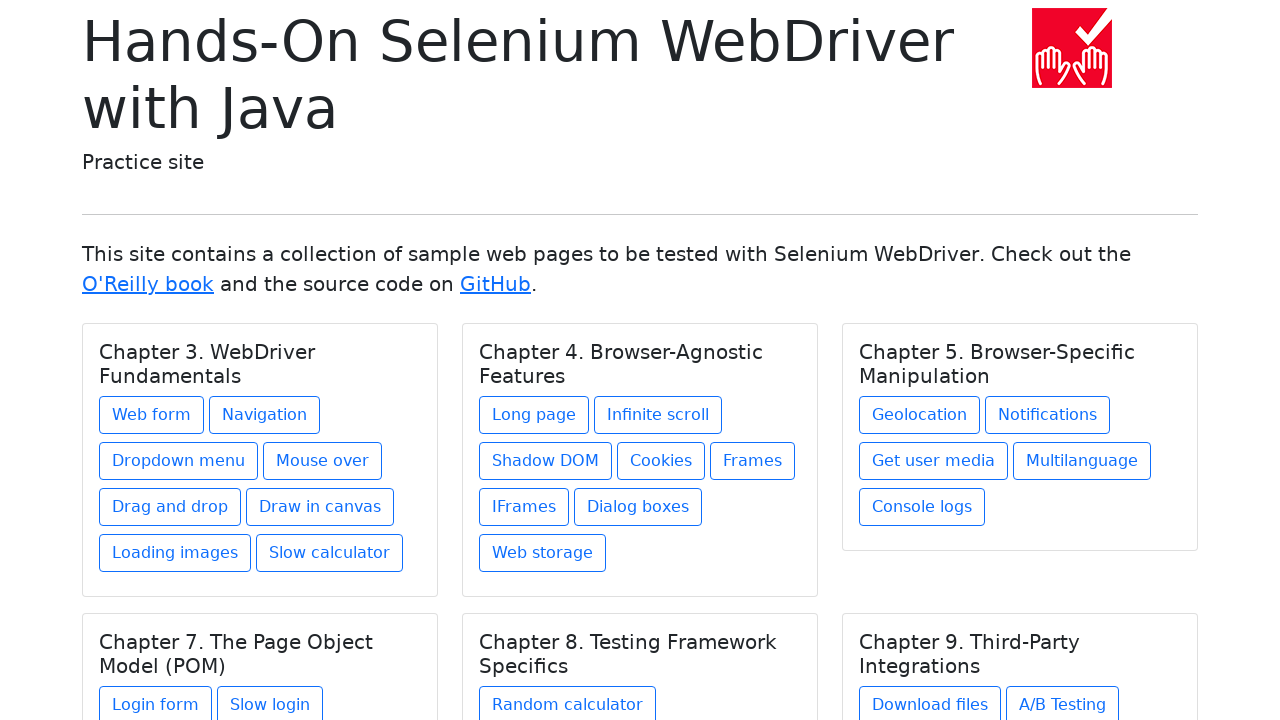

Clicked on Draw in Canvas link from Chapter 3 at (320, 507) on xpath=//h5[text()='Chapter 3. WebDriver Fundamentals']/../a[@href='draw-in-canva
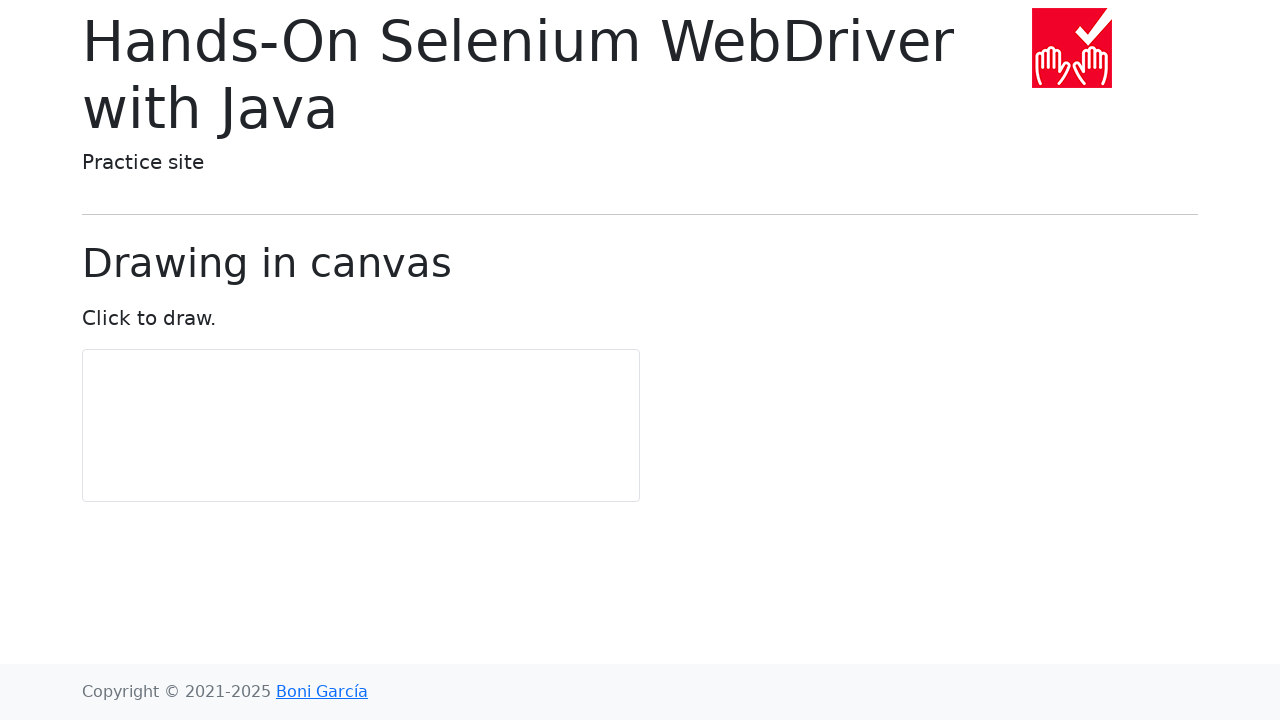

Verified navigation to drawing in canvas page - display heading loaded
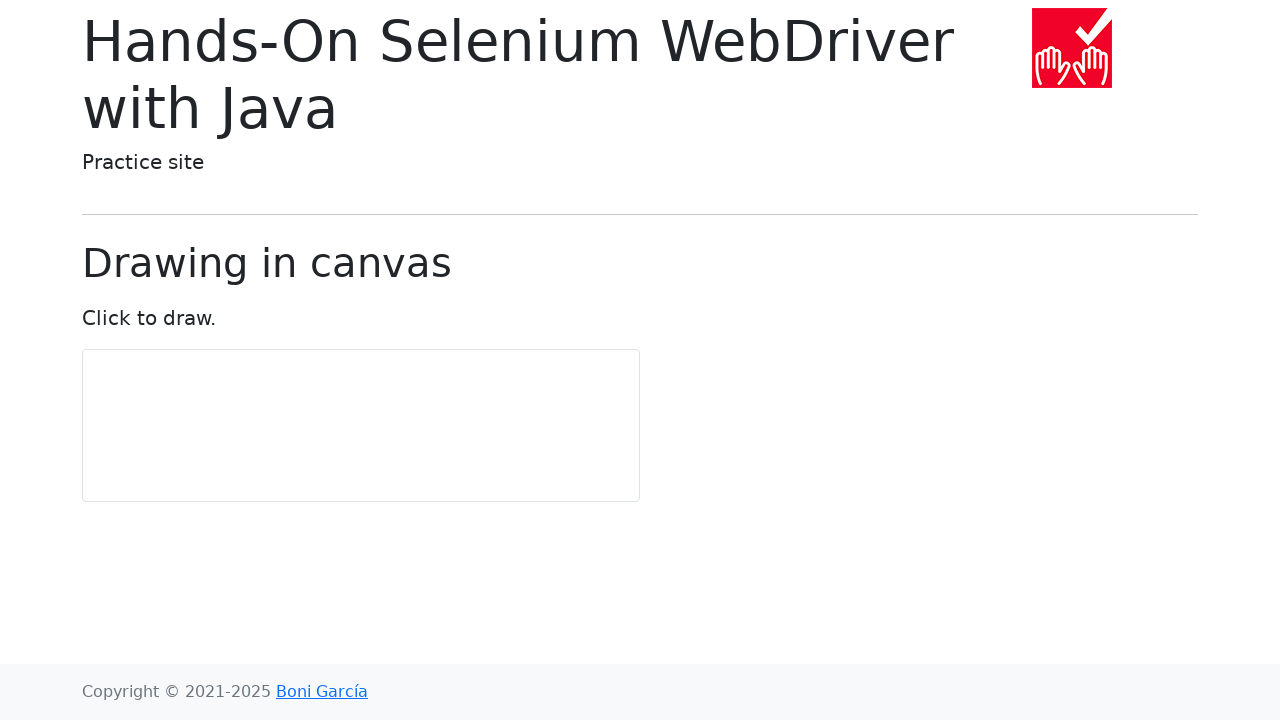

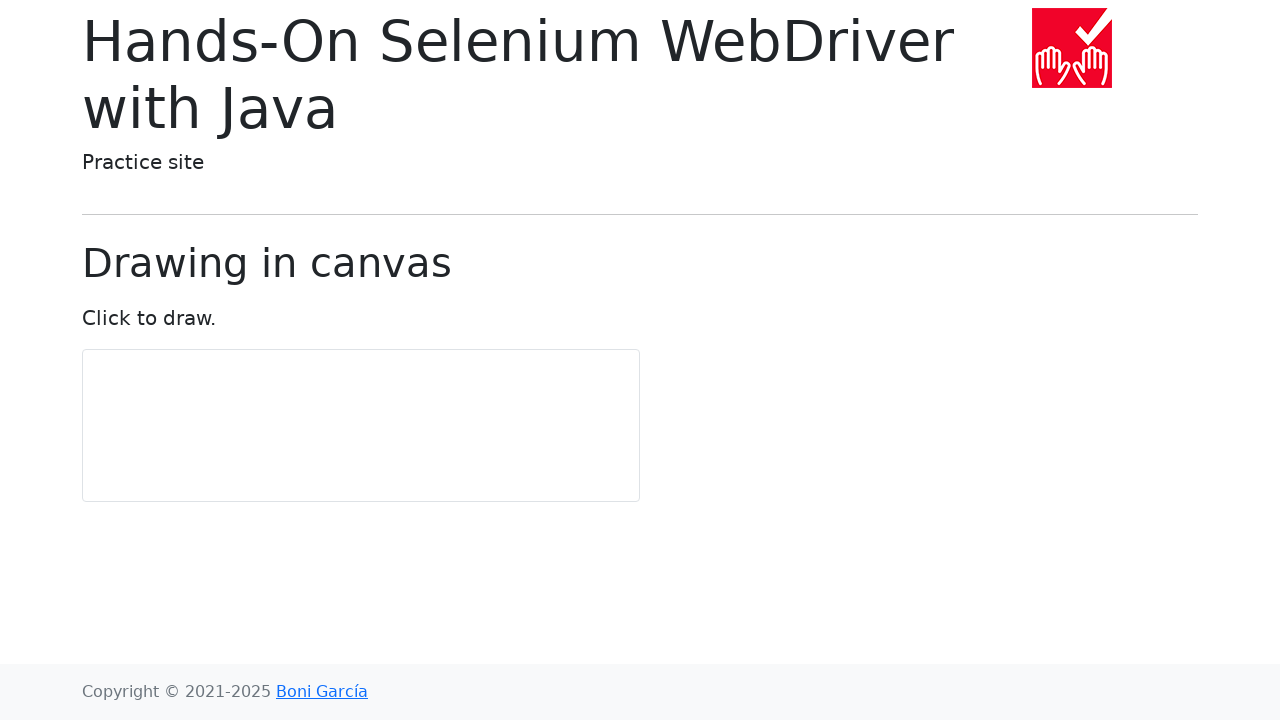